Tests navigation from the Training Support homepage to the About Us page by clicking the about link and verifying page titles

Starting URL: https://v1.training-support.net

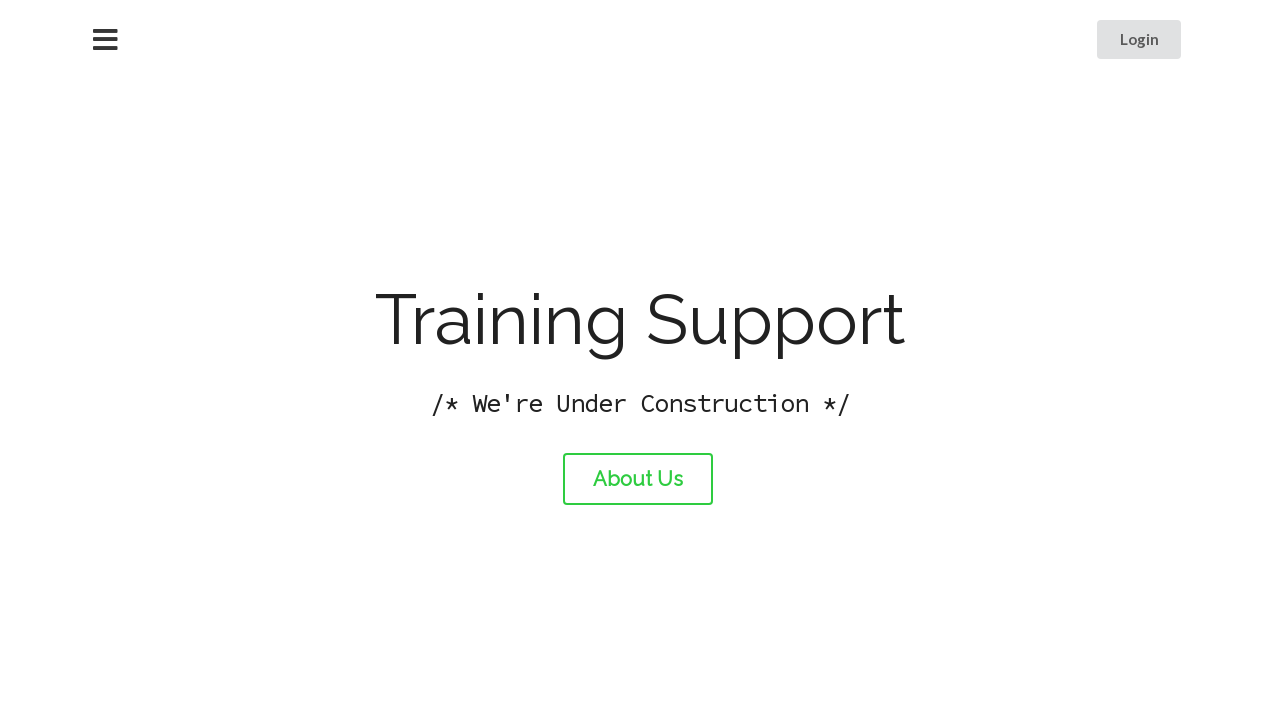

Verified homepage title is 'Training Support'
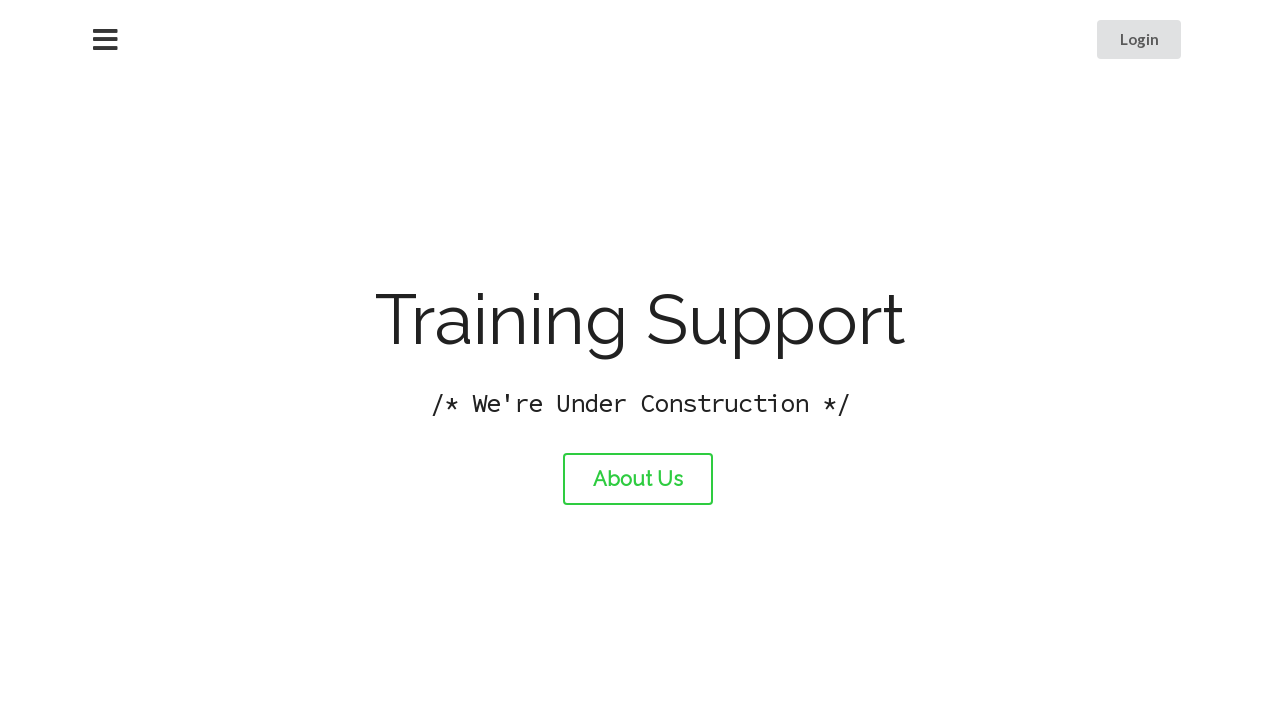

Clicked on About Us link at (638, 479) on #about-link
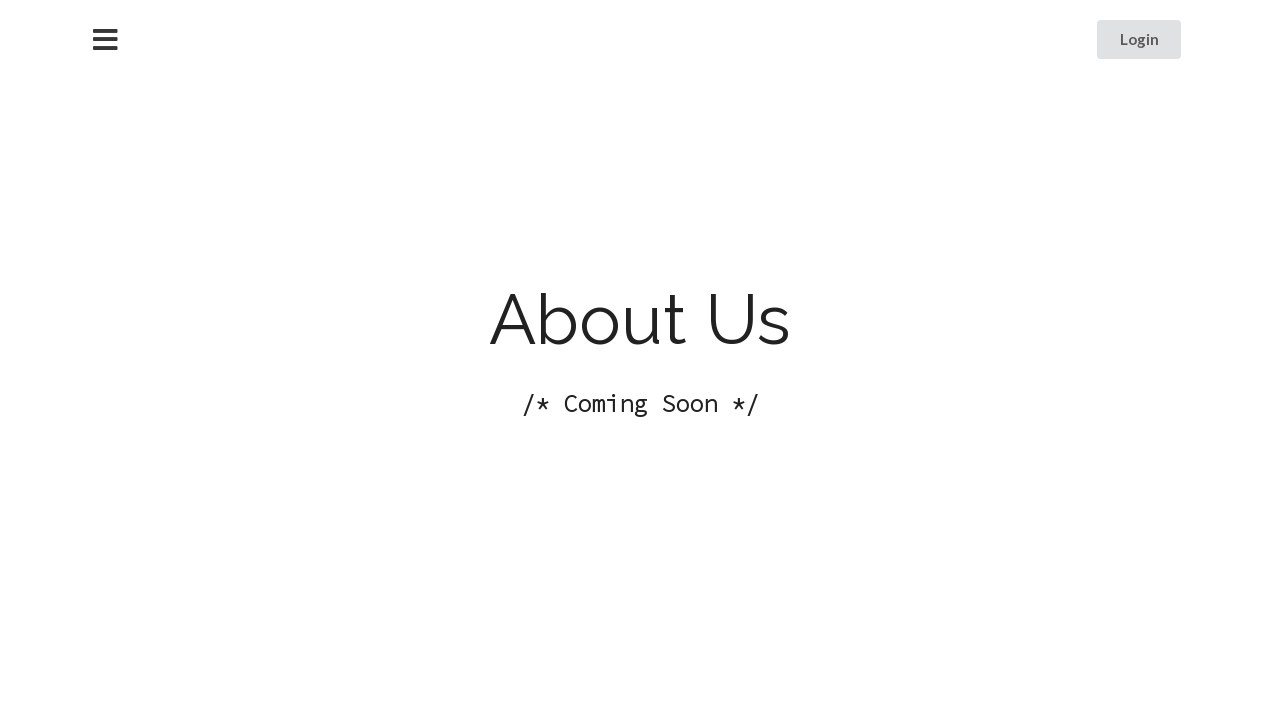

Page loaded after navigation to About Us
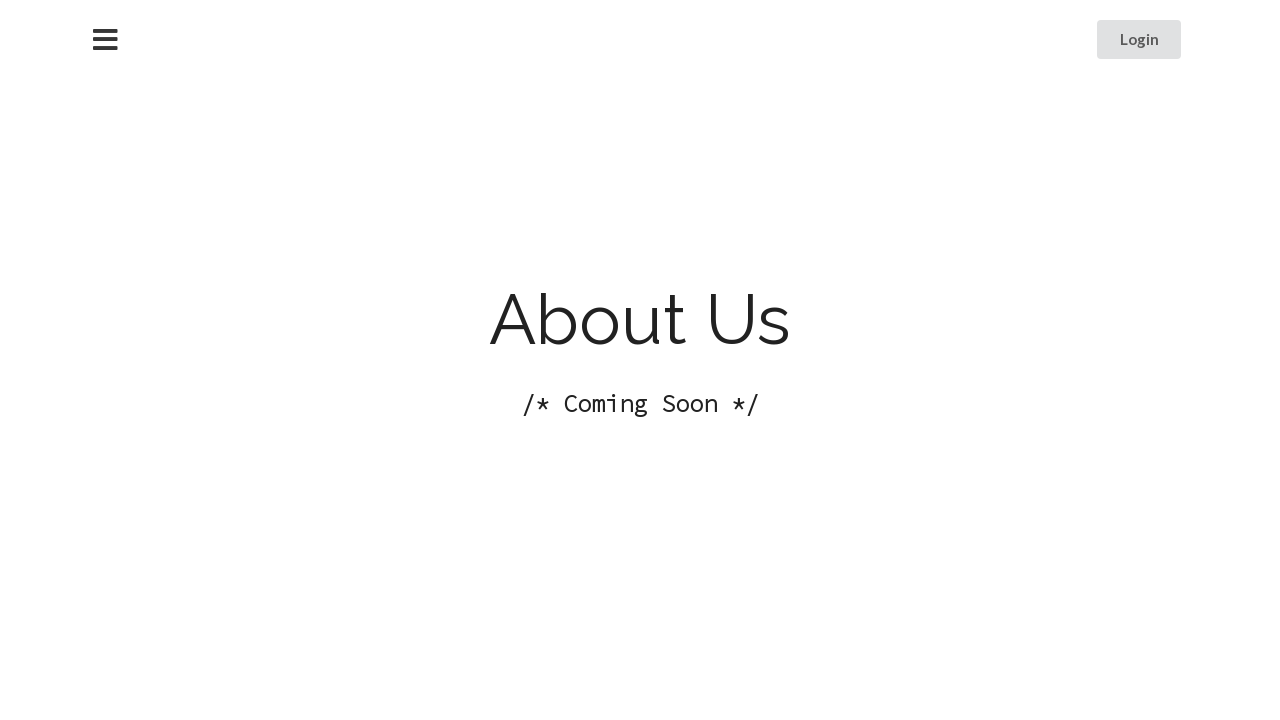

Verified About Us page title is 'About Training Support'
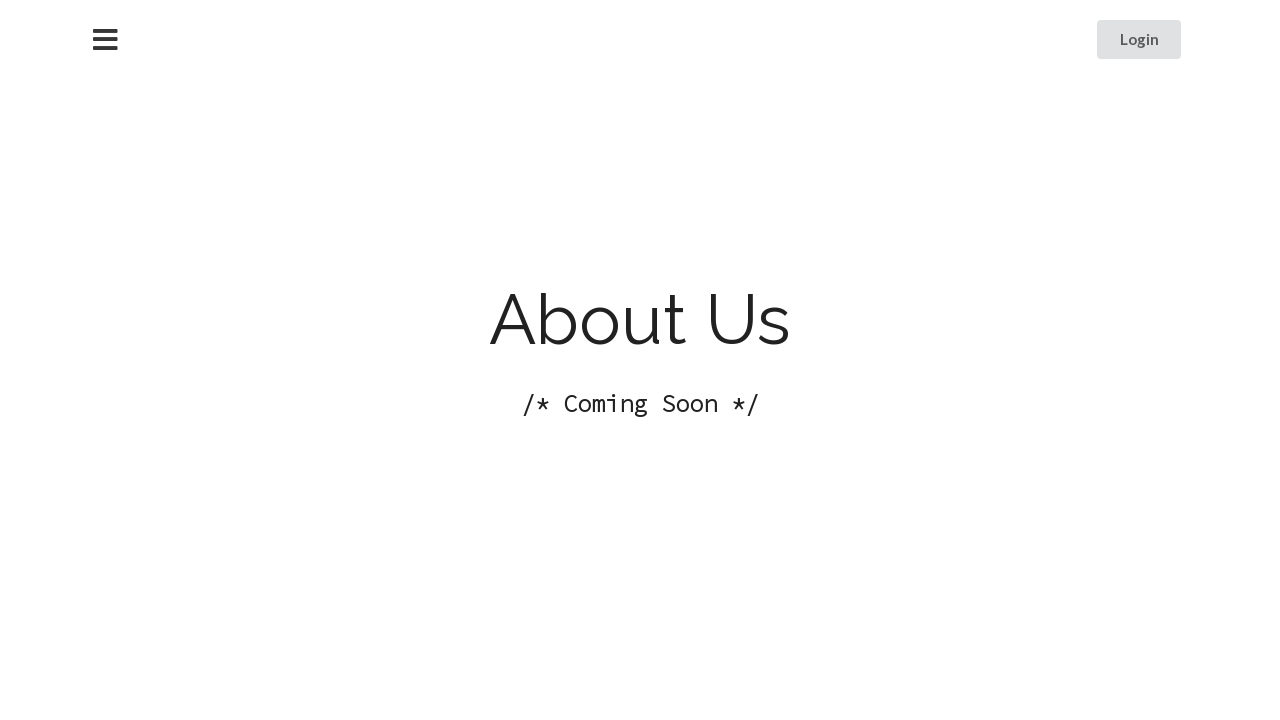

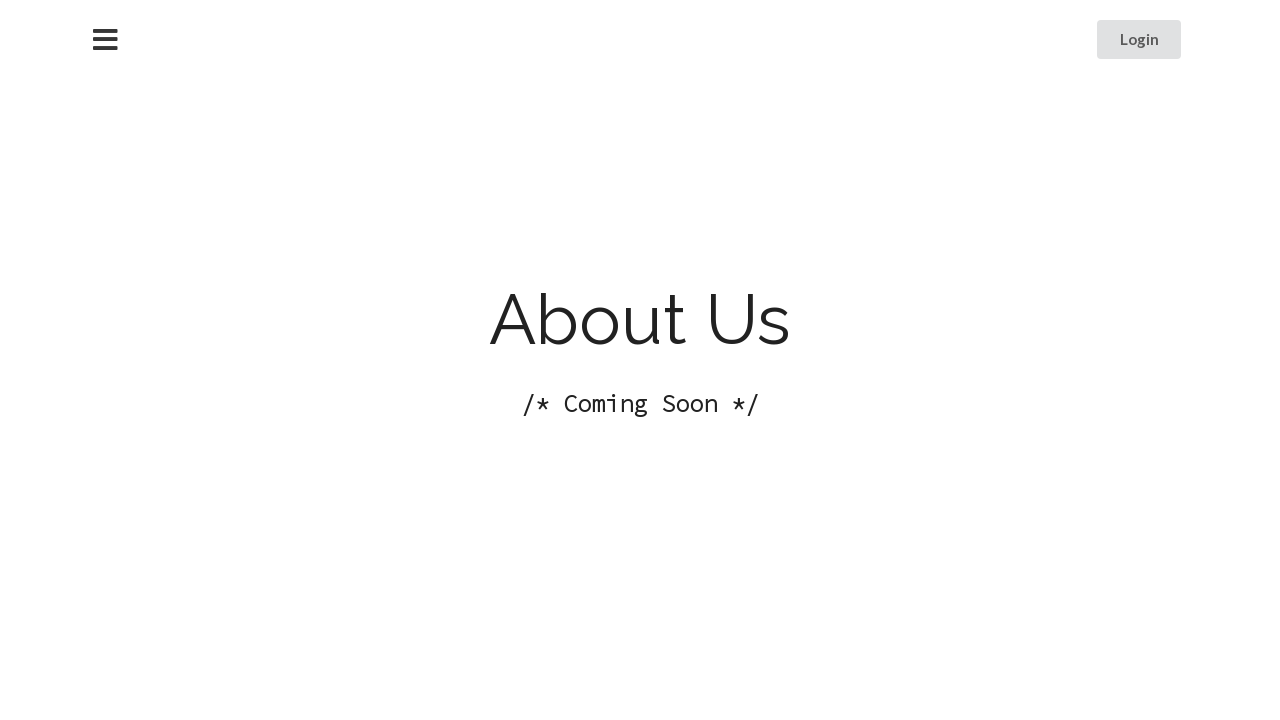